Solves a mathematical problem by calculating a formula based on a value from the page, then fills the answer and submits the form with robot verification checkboxes

Starting URL: https://suninjuly.github.io/math.html

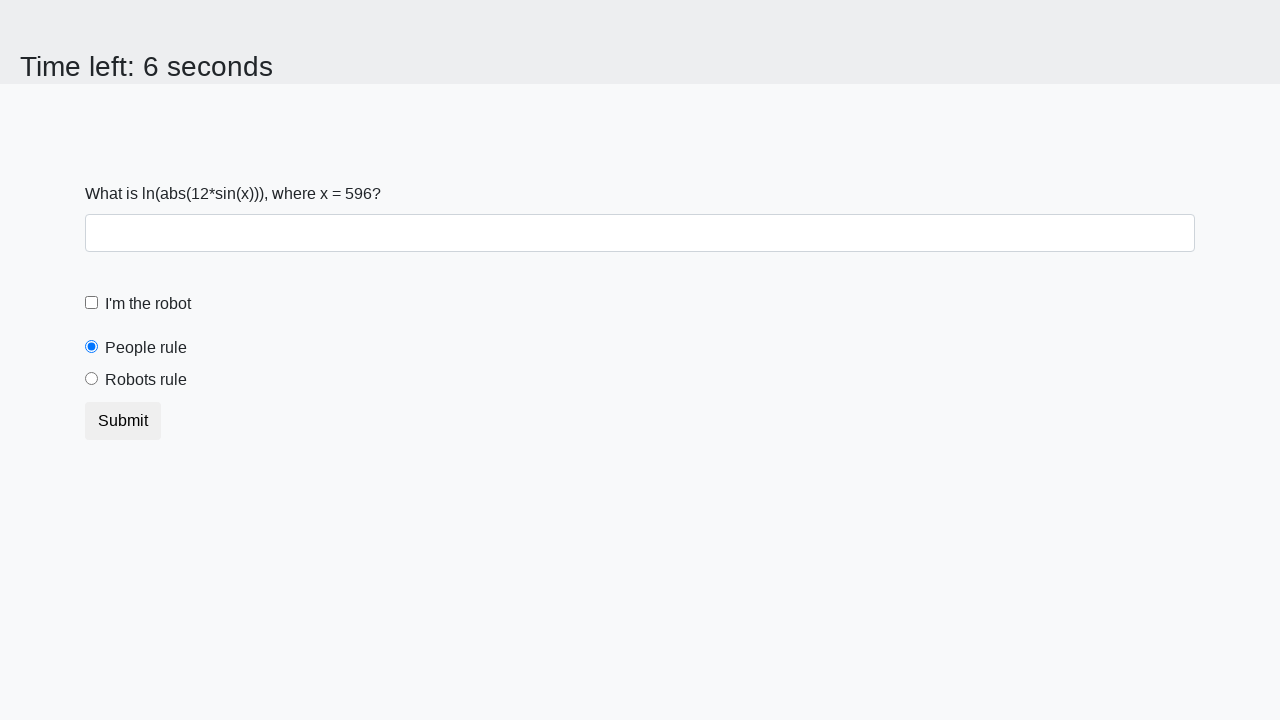

Located the input value element
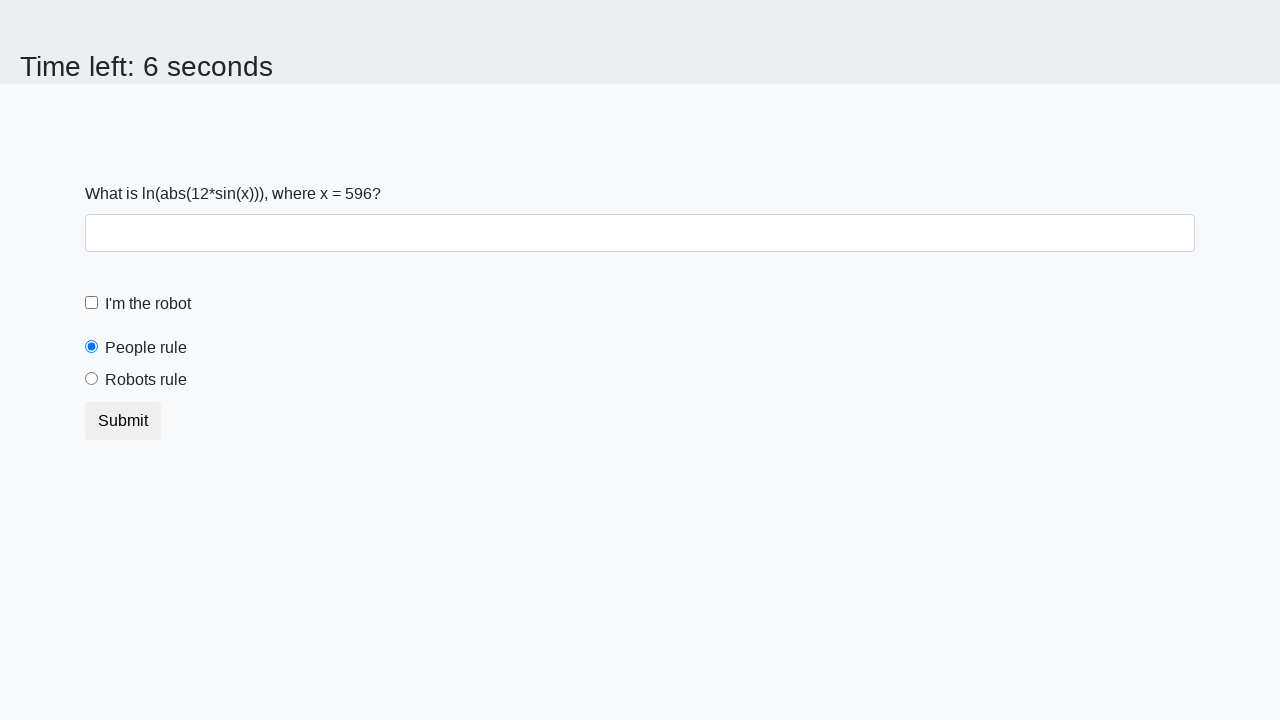

Retrieved the numeric value from the page
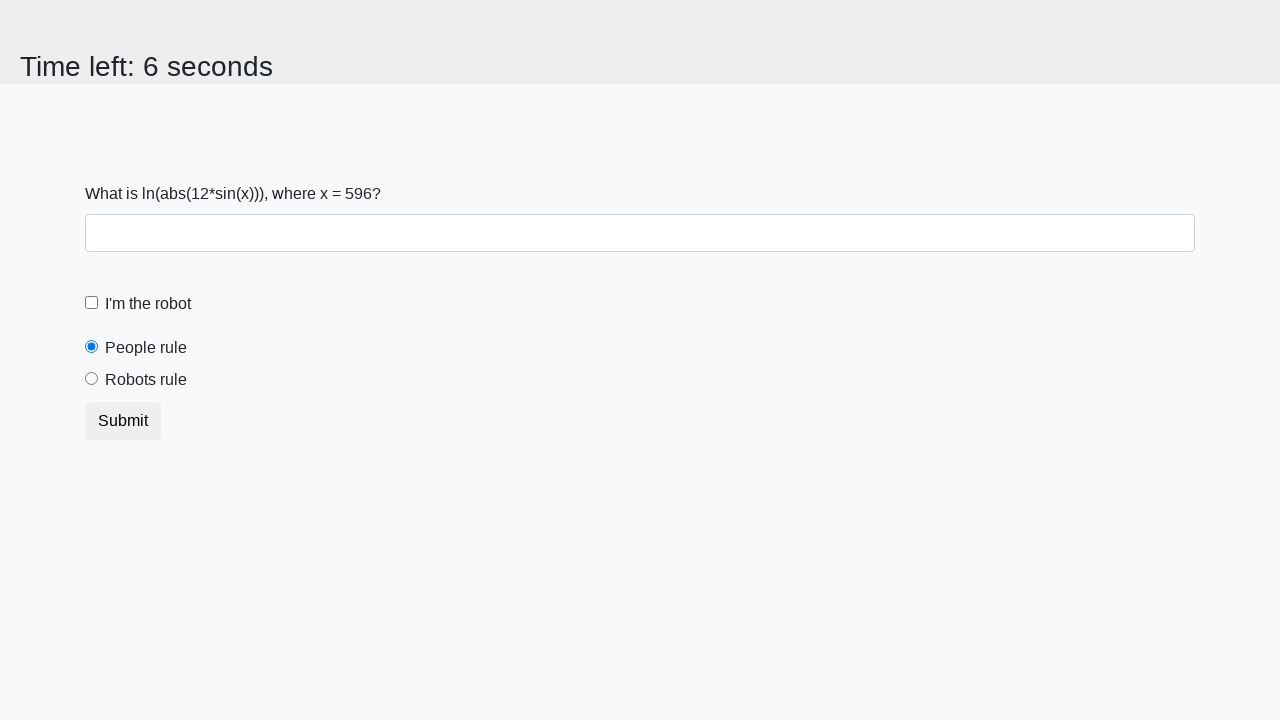

Calculated formula result: log(abs(12*sin(596))) = 2.2427625218257057
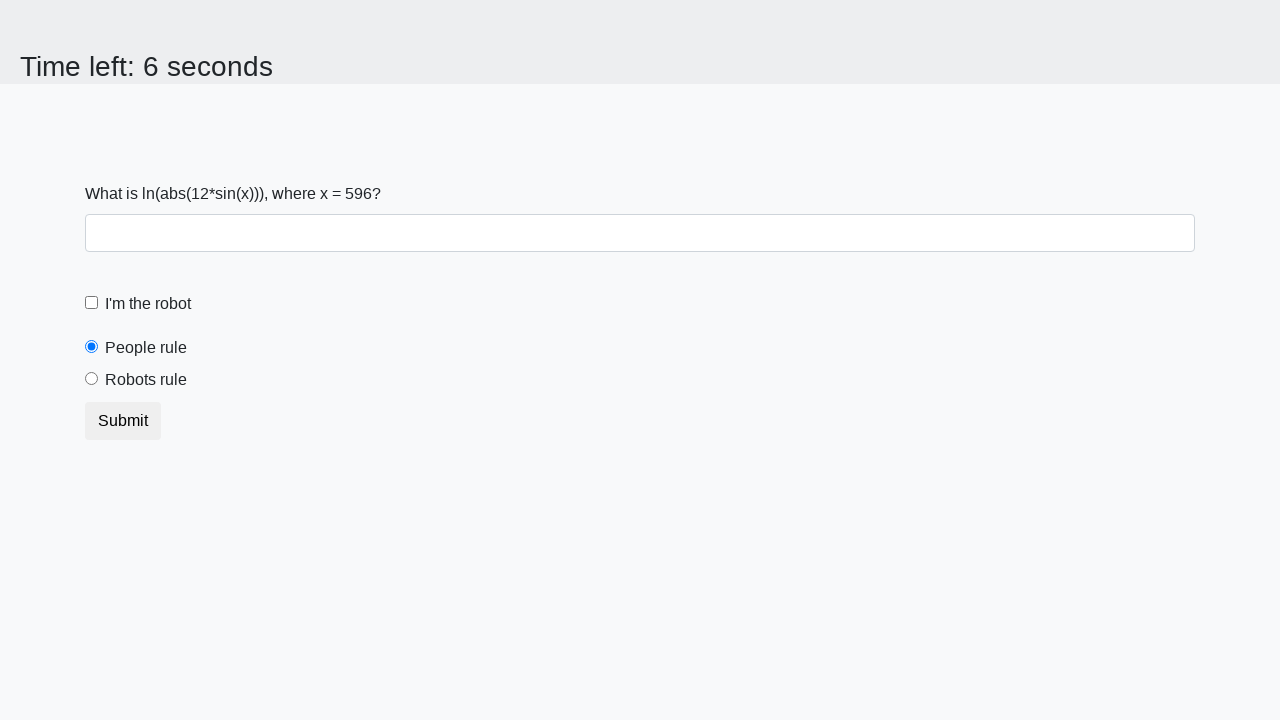

Filled the answer field with calculated result on #answer
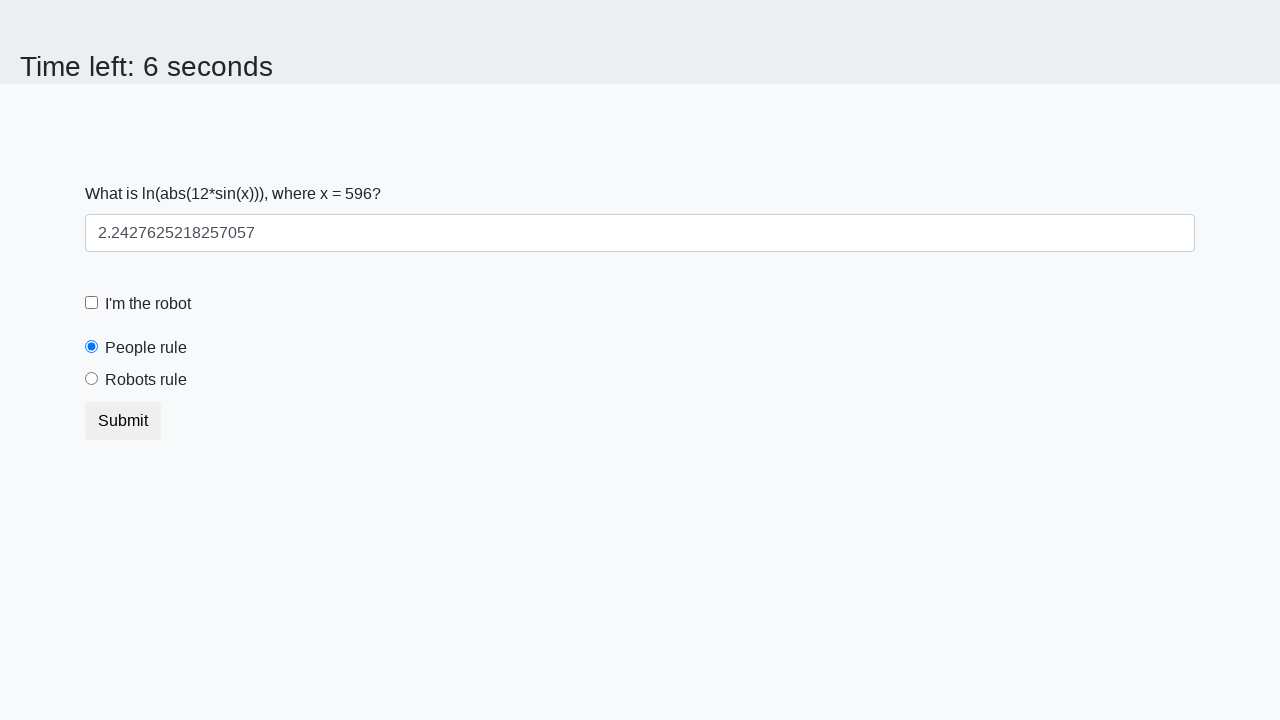

Clicked the robot verification checkbox at (92, 303) on #robotCheckbox
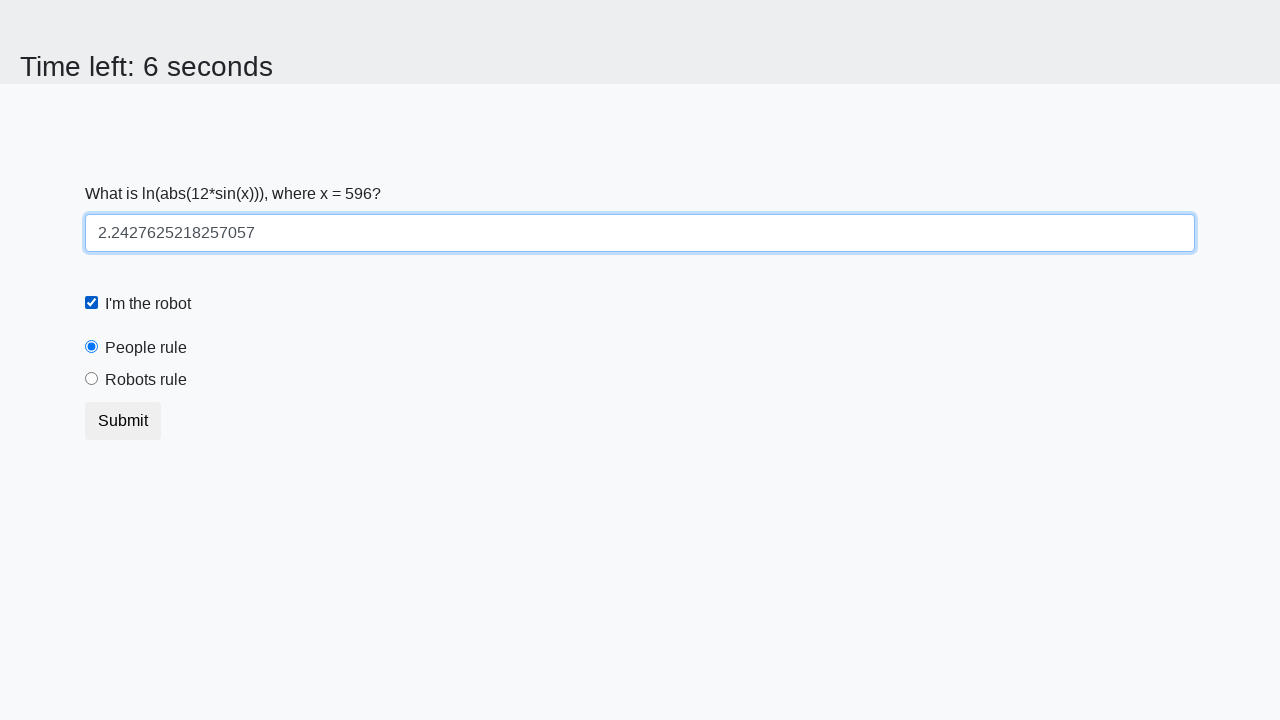

Selected the robots rule radio button at (92, 379) on #robotsRule
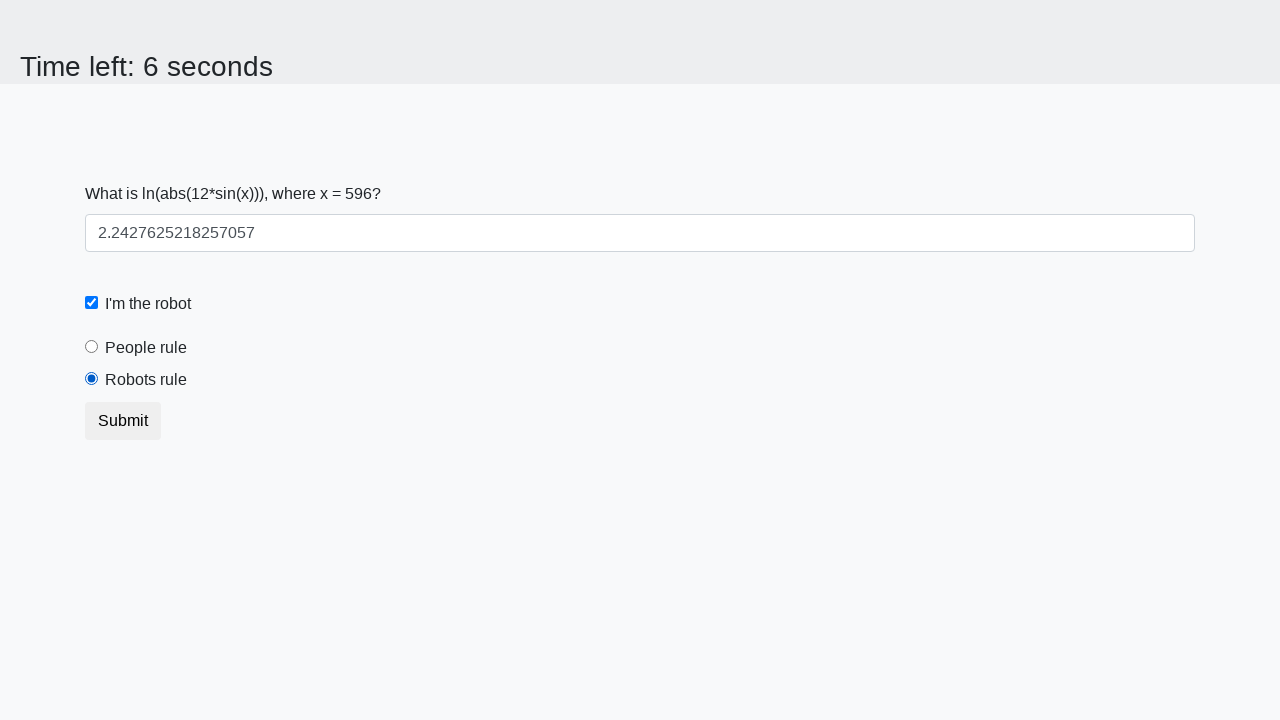

Clicked the submit button at (123, 421) on button[type='submit']
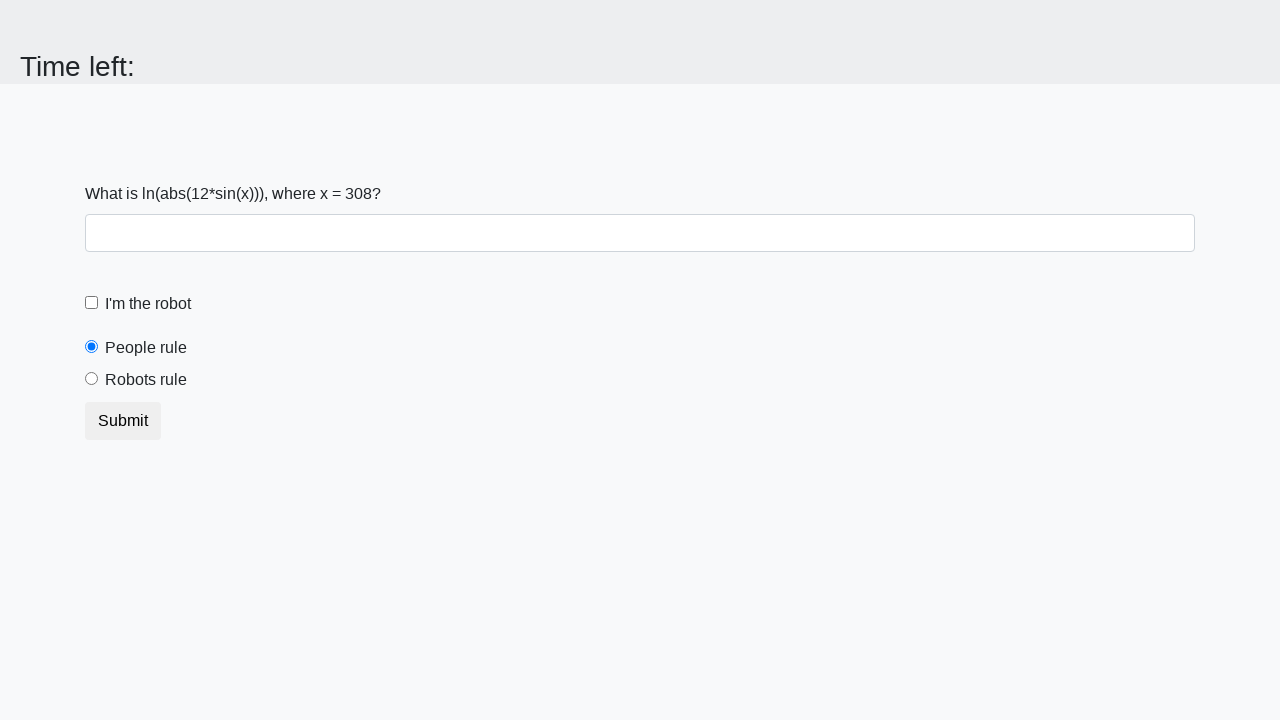

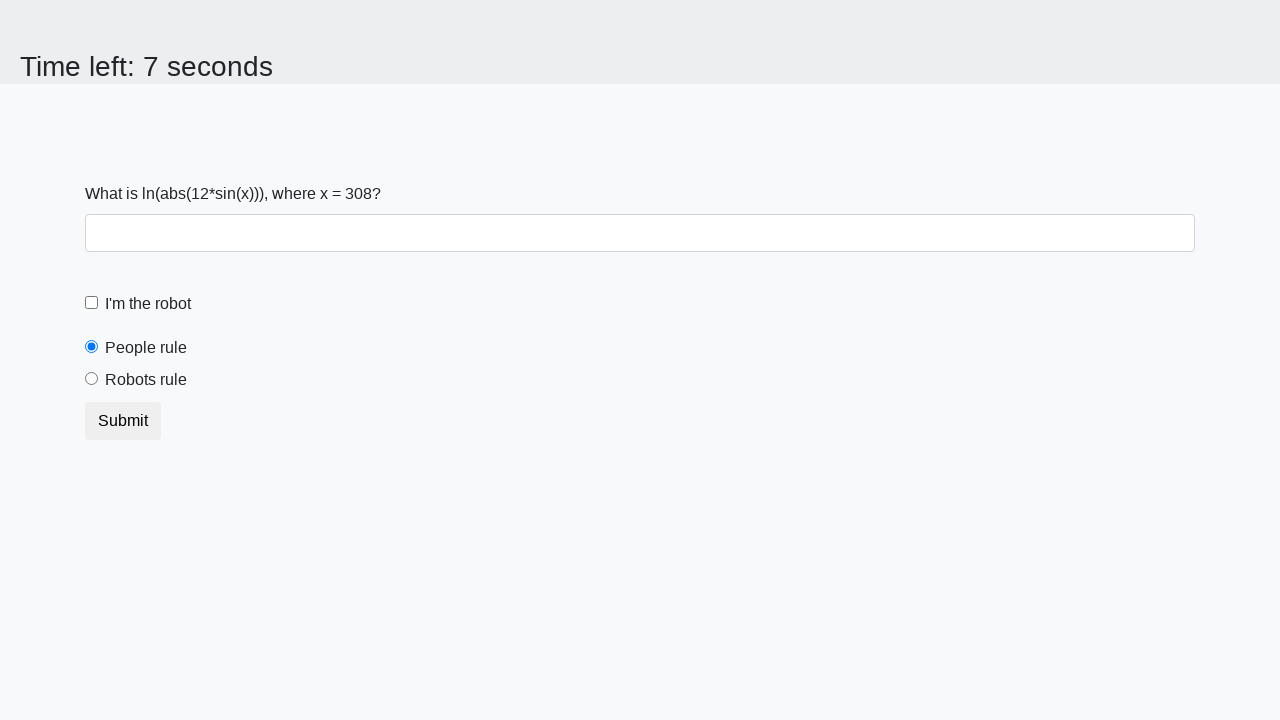